Tests the search functionality on Target.com by entering a search term "tea" and clicking the search button to view results.

Starting URL: https://www.target.com/

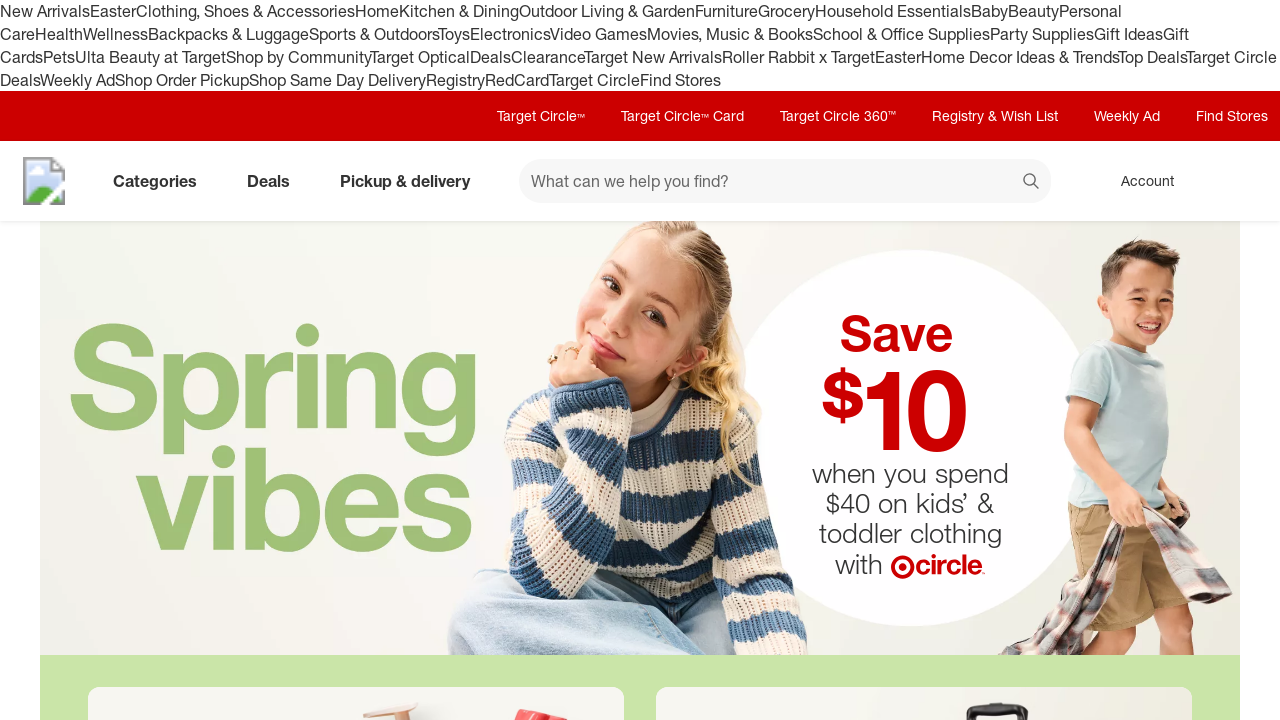

Filled search field with 'tea' on #search
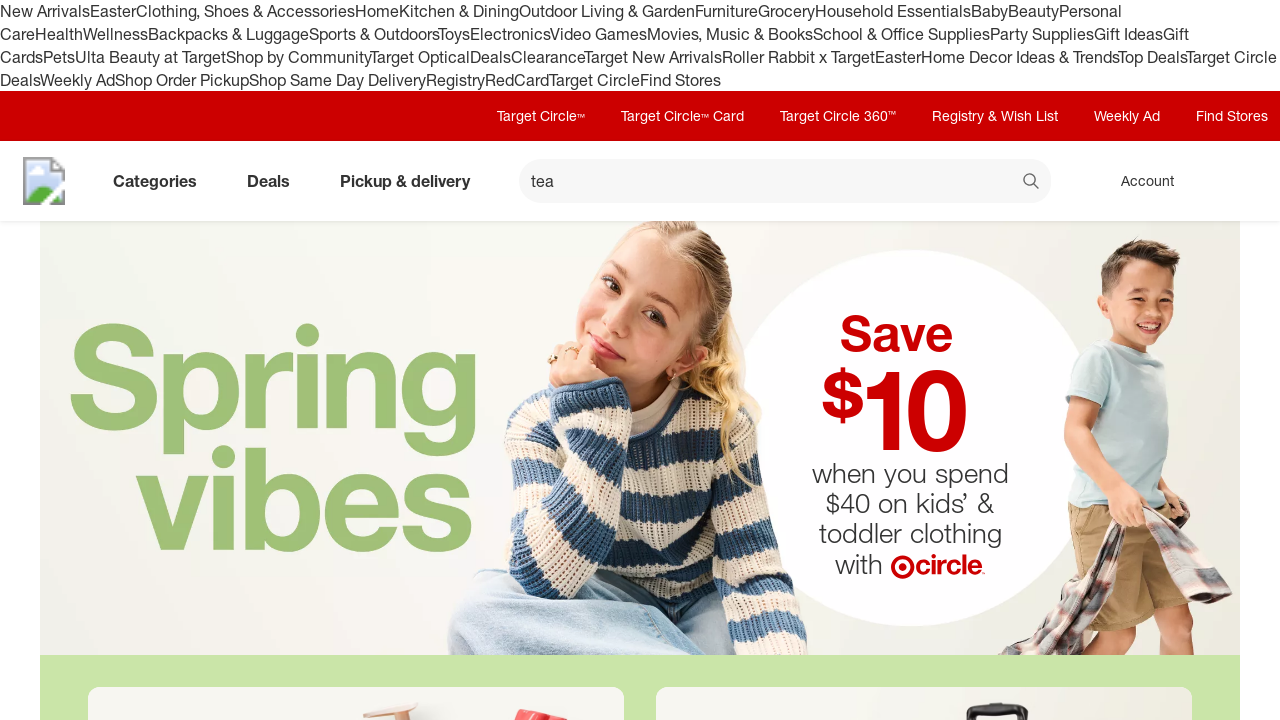

Clicked search button to search for 'tea' at (1032, 183) on xpath=//button[@data-test='@web/Search/SearchButton']
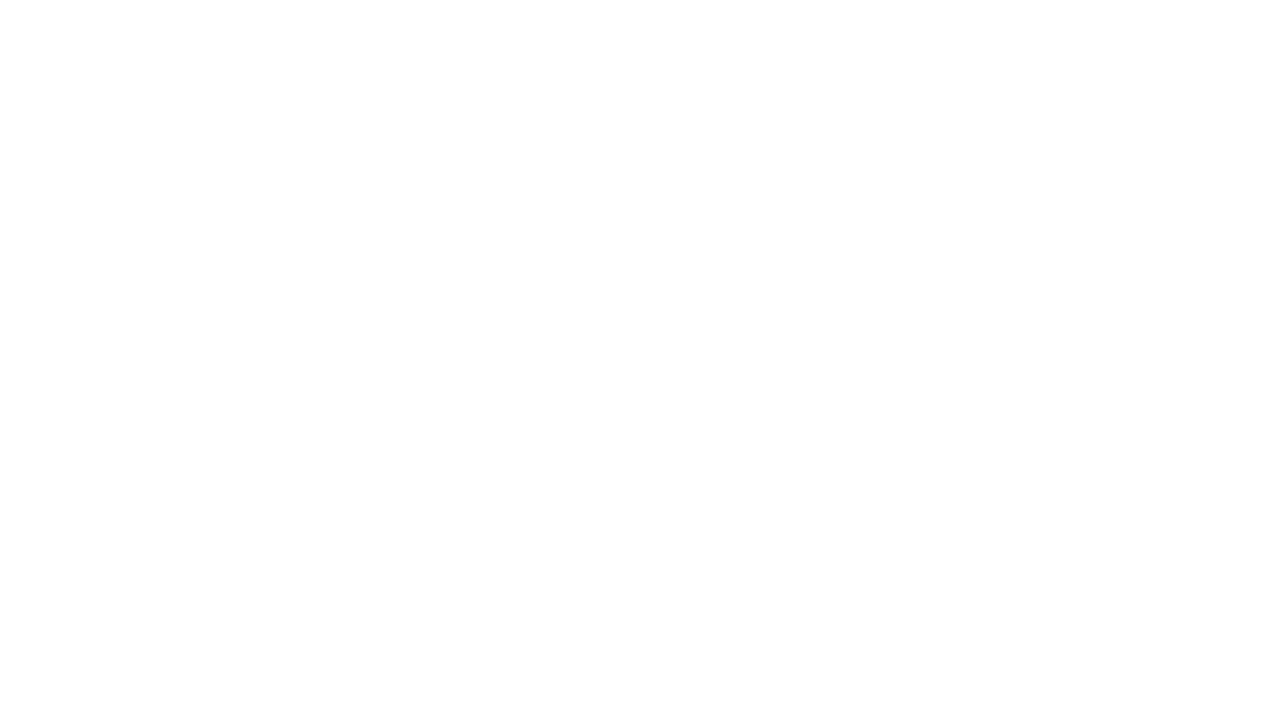

Search results loaded and network idle
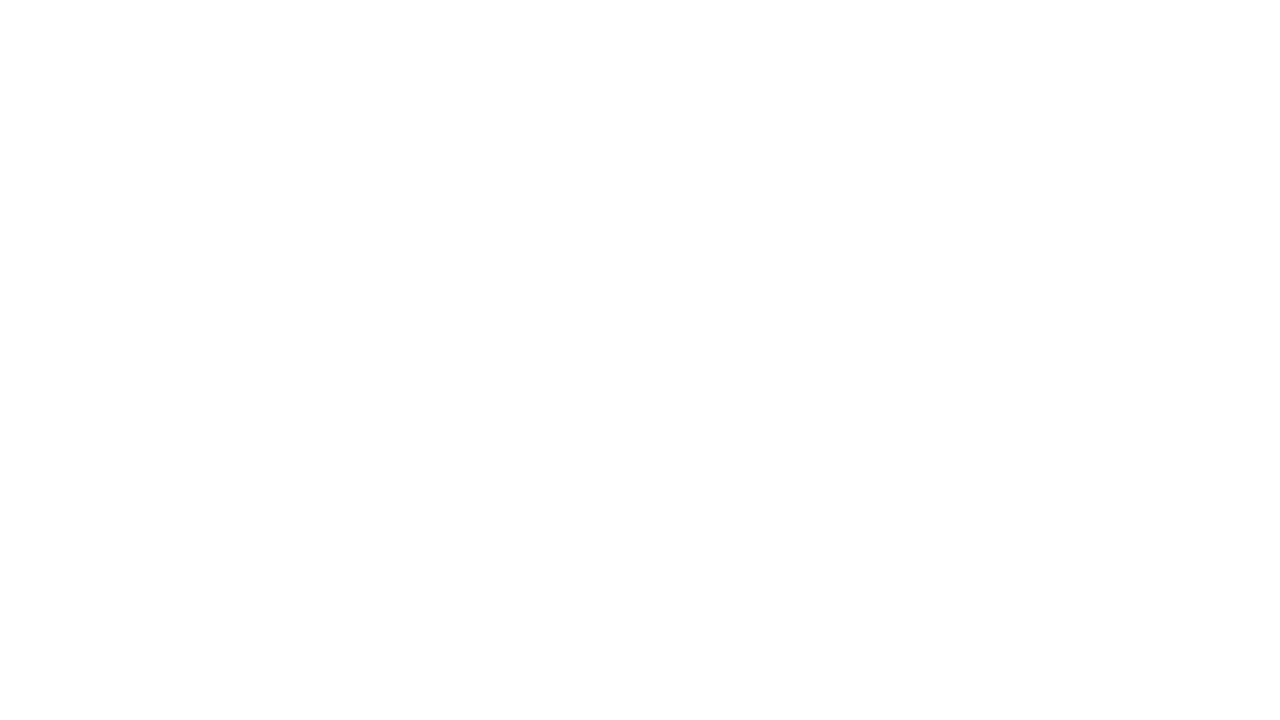

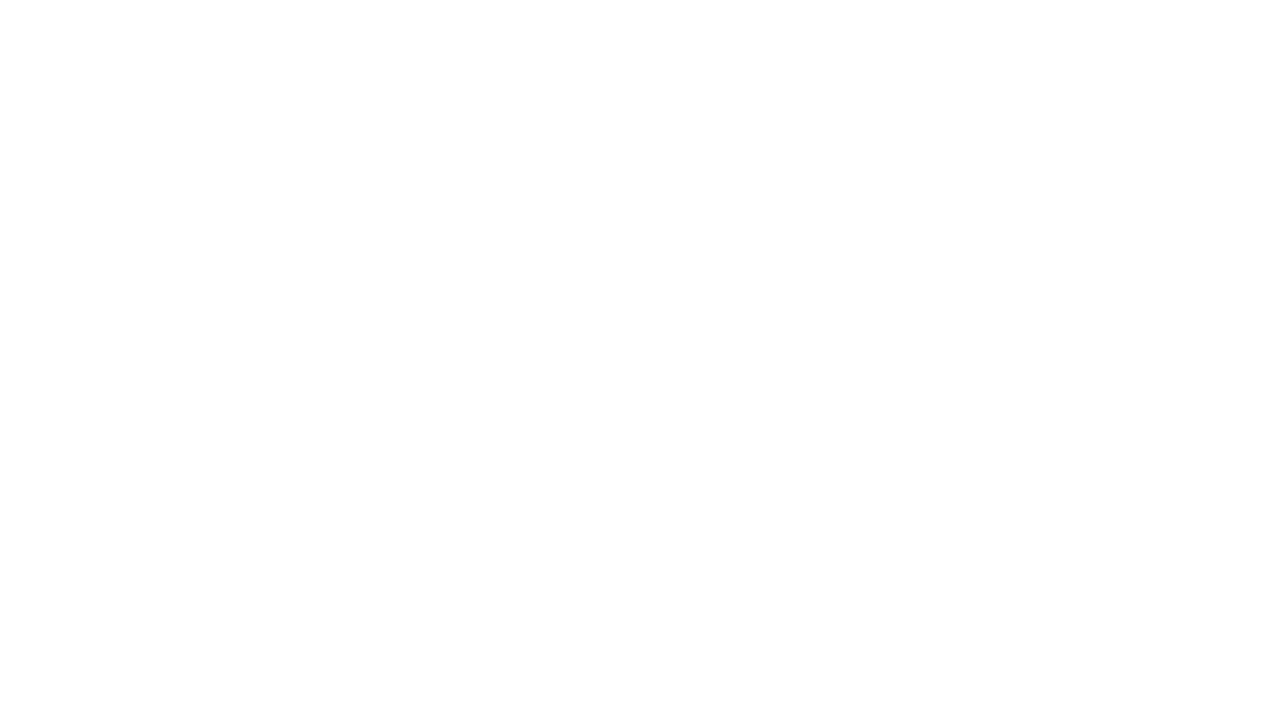